Tests dropdown selection by clicking the Dropdown link and selecting an option by visible text "Option 2"

Starting URL: https://the-internet.herokuapp.com

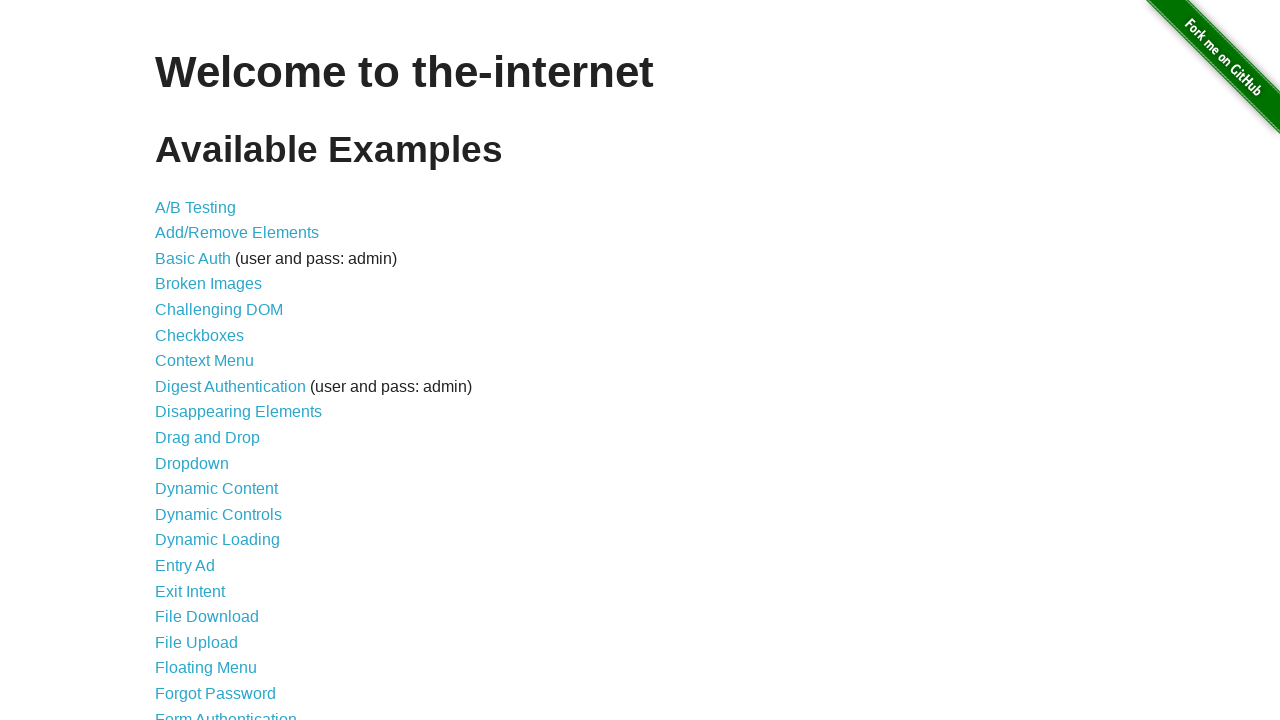

Navigated to the-internet.herokuapp.com
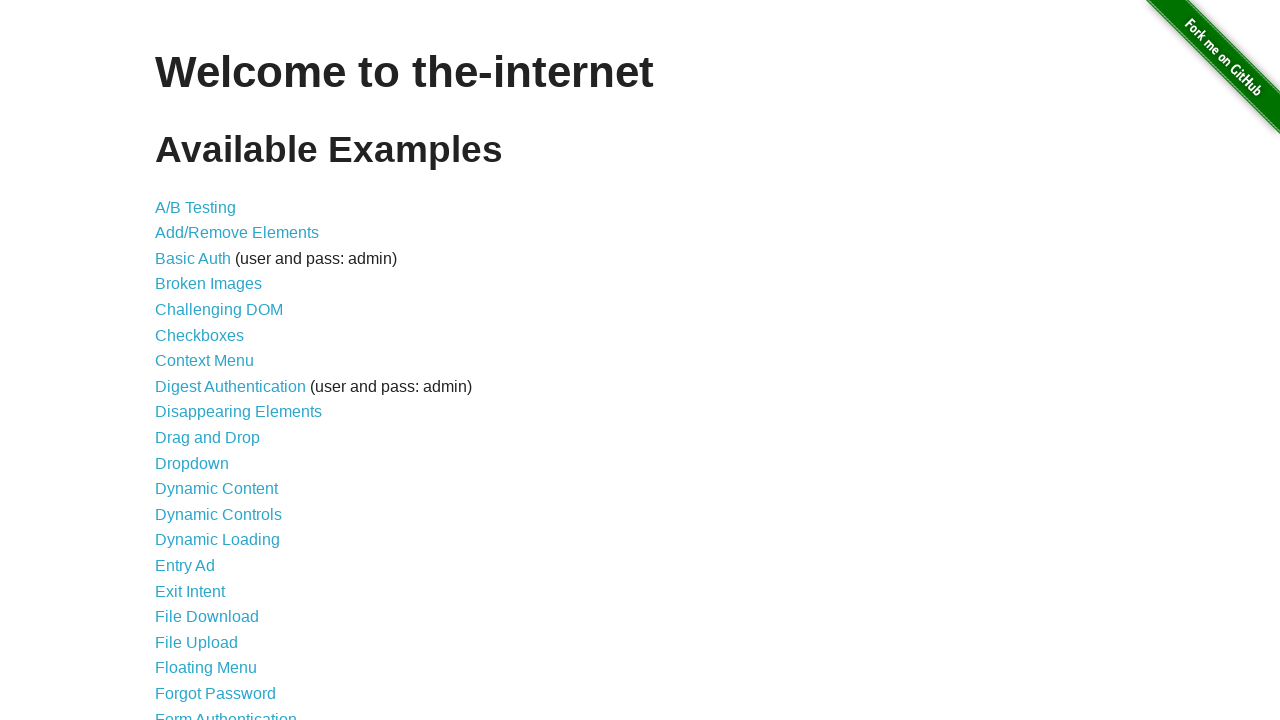

Clicked on the Dropdown link at (192, 463) on a:text('Dropdown')
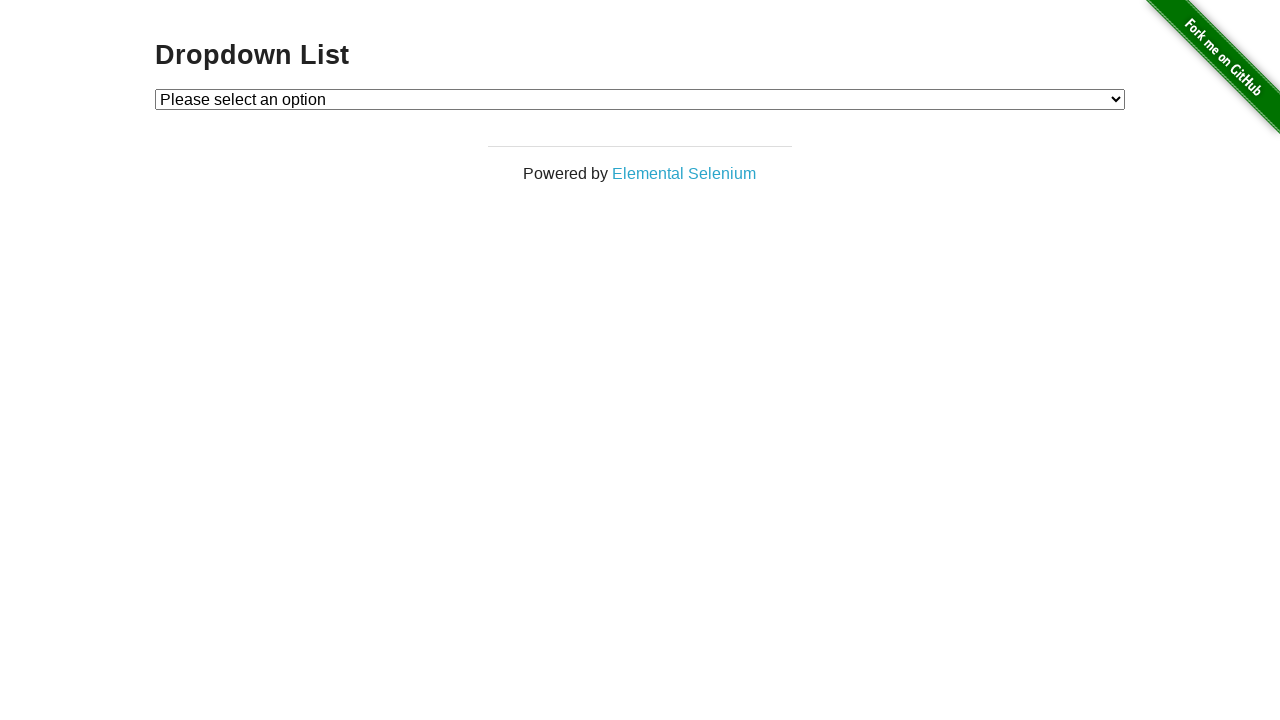

Selected 'Option 2' from the dropdown on #dropdown
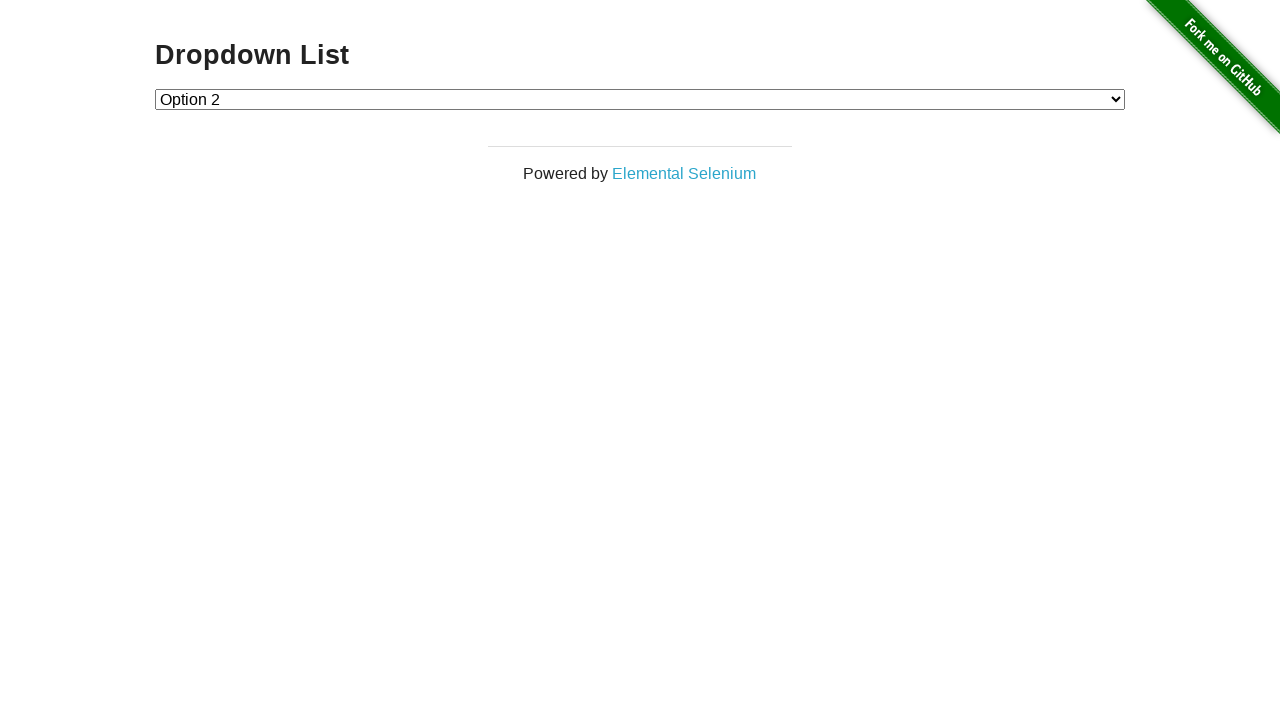

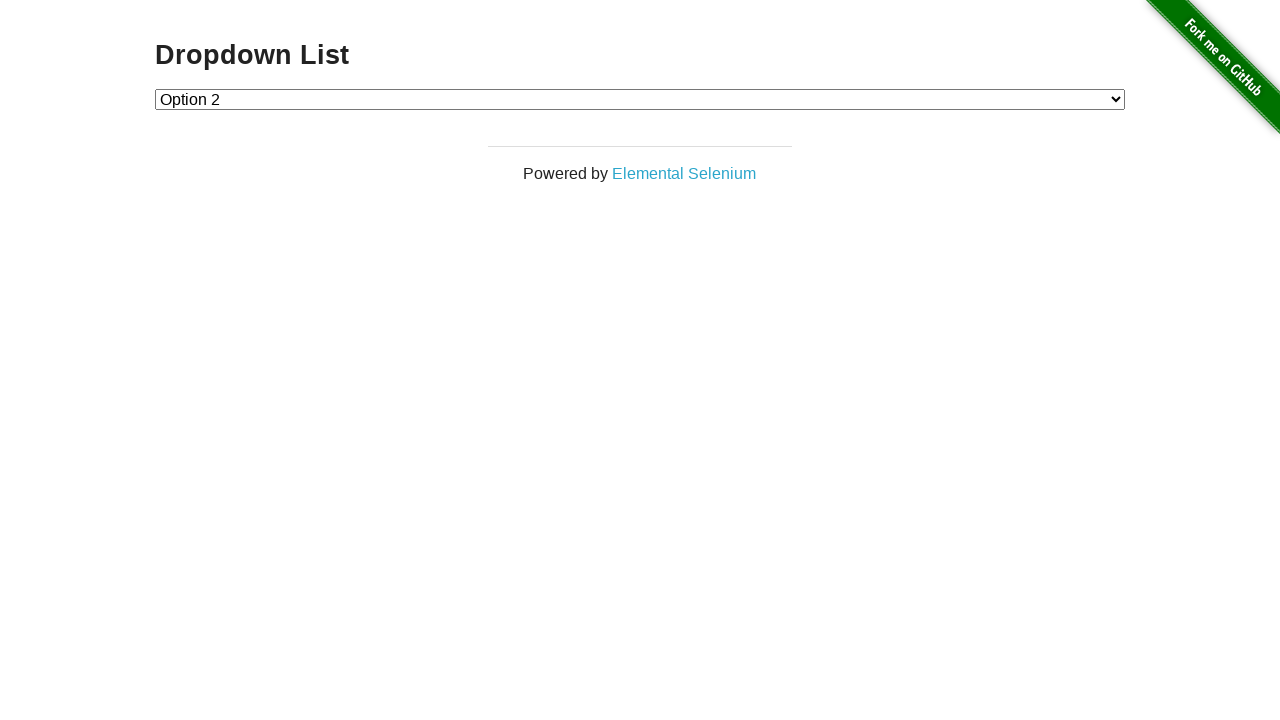